Tests dropdown functionality by selecting an option from the dropdown list and verifying the selection.

Starting URL: https://the-internet.herokuapp.com/dropdown

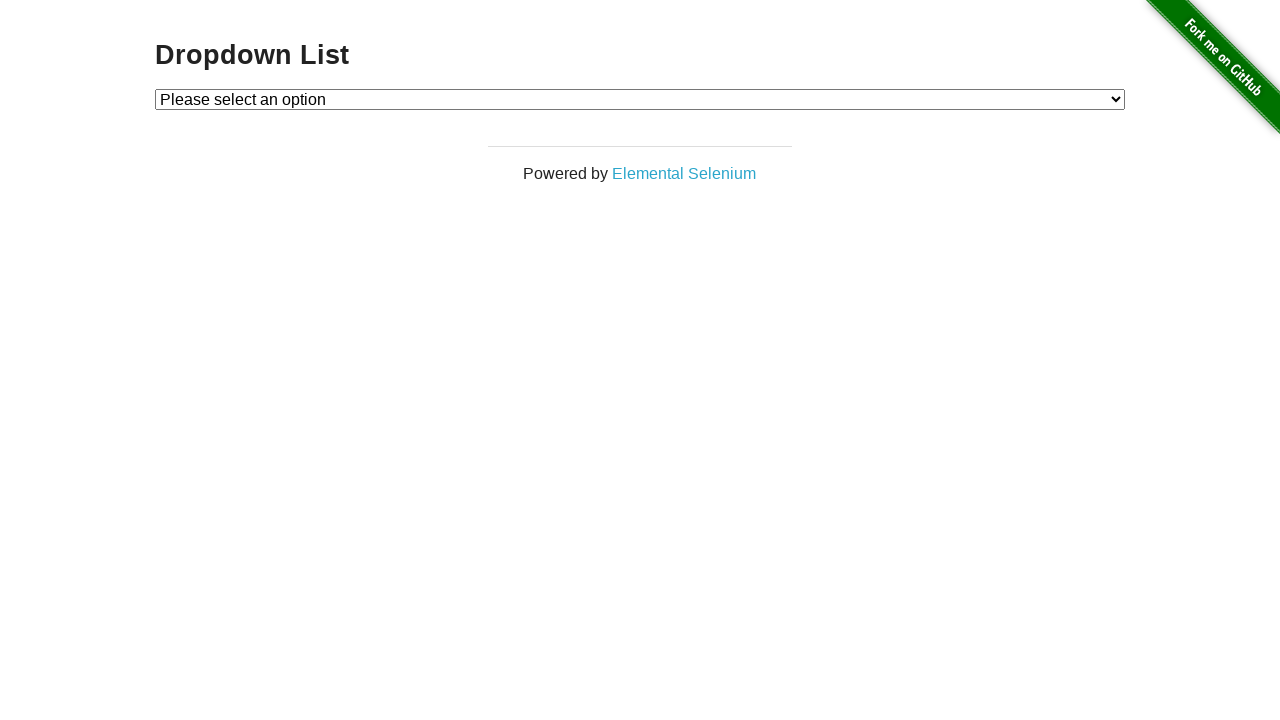

Selected Option 1 from the dropdown on #dropdown
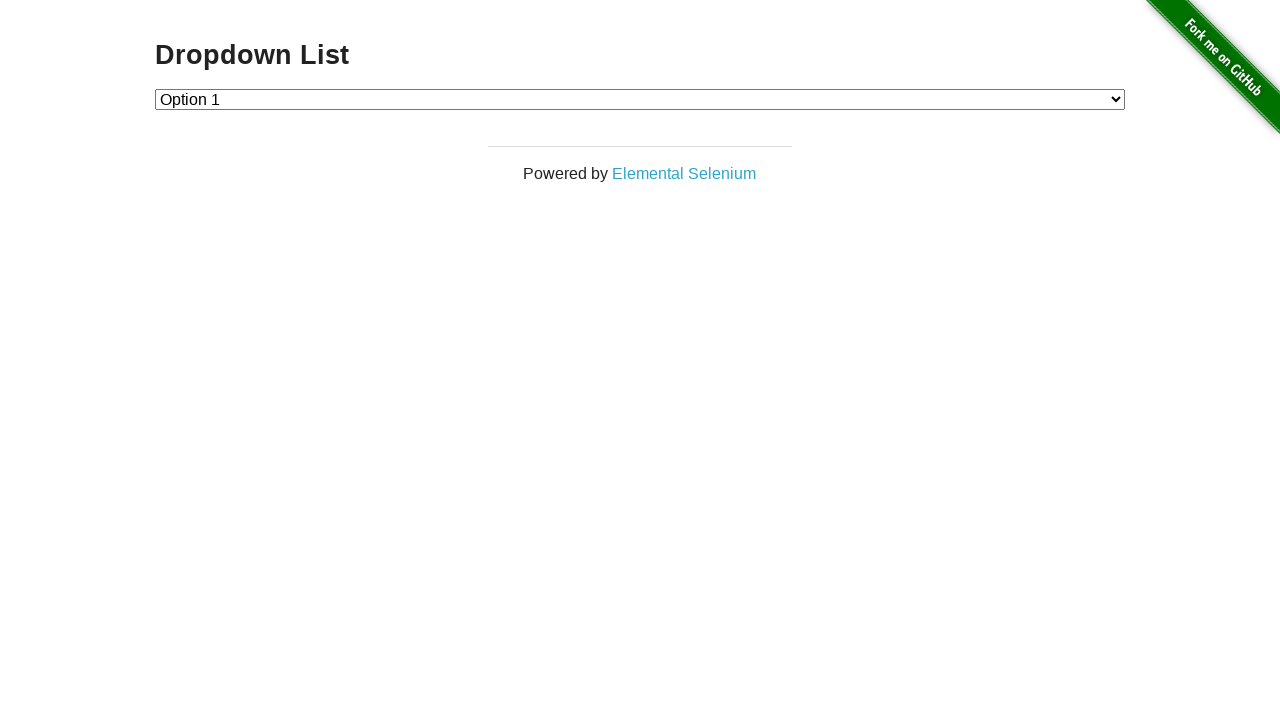

Verified dropdown element is present
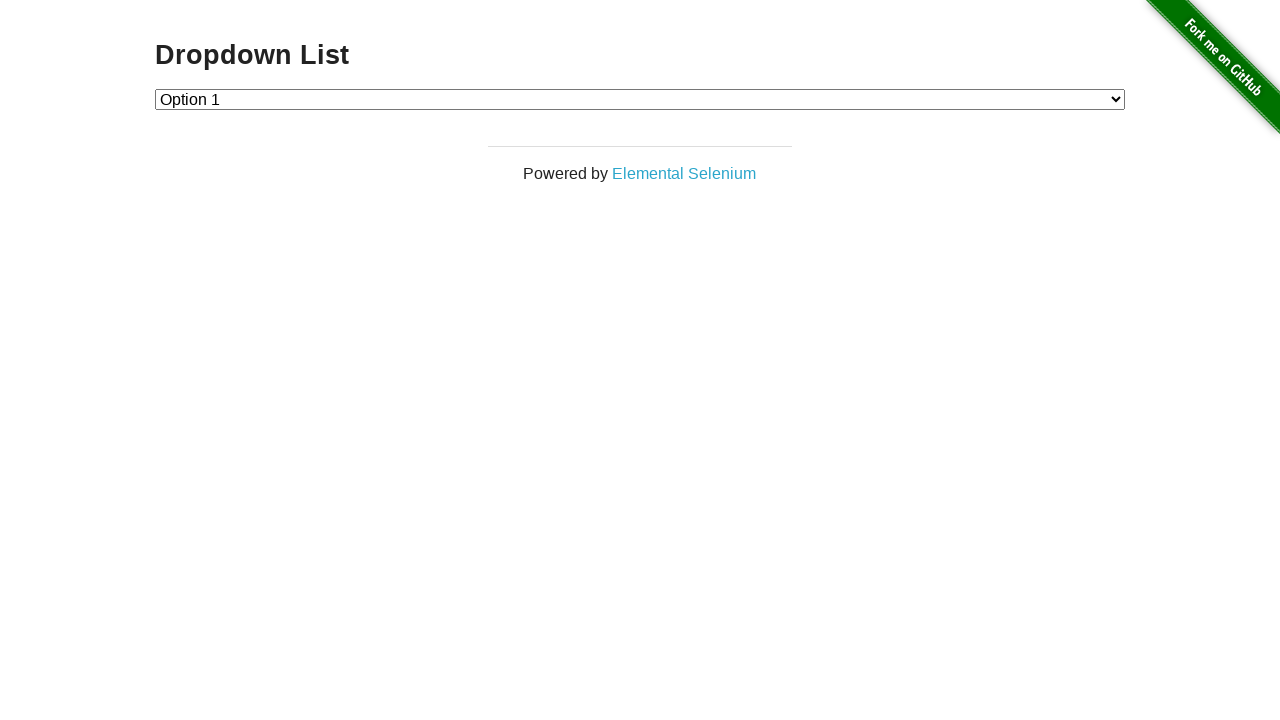

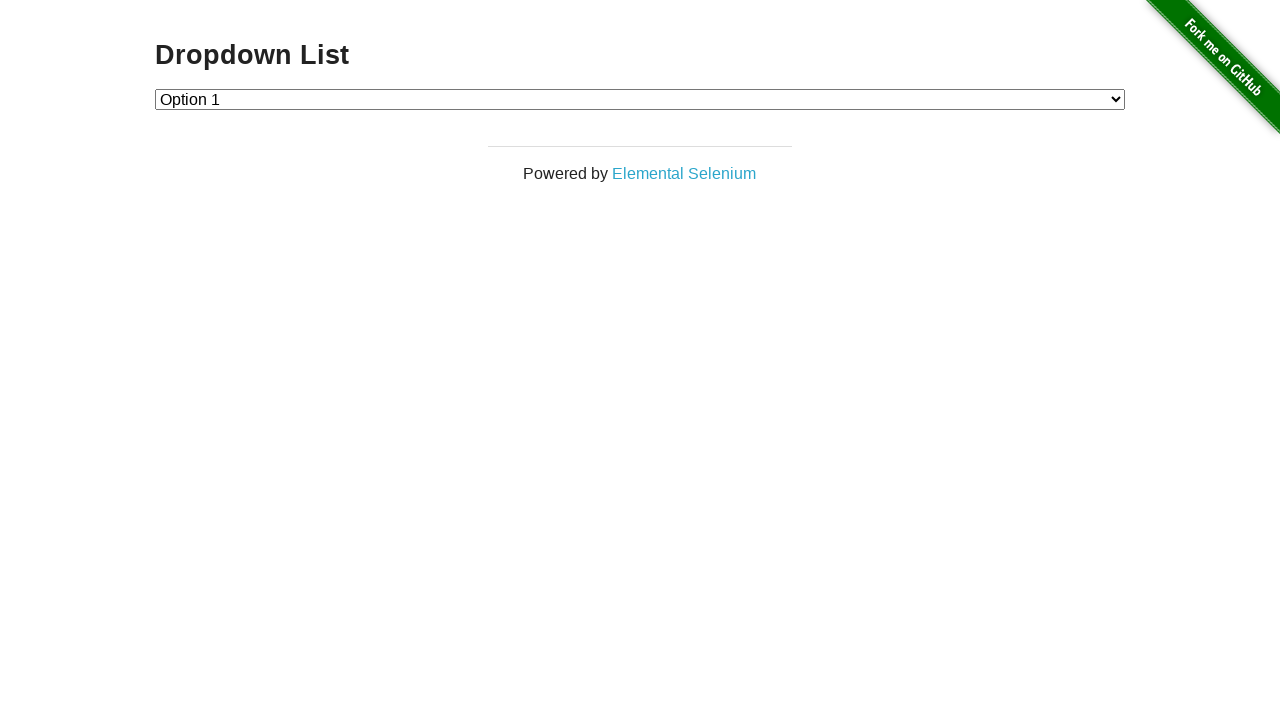